Tests the Visit My Works button in the hero section navigates to the portfolio section

Starting URL: https://hammadrashid1997.github.io/Portfolio/

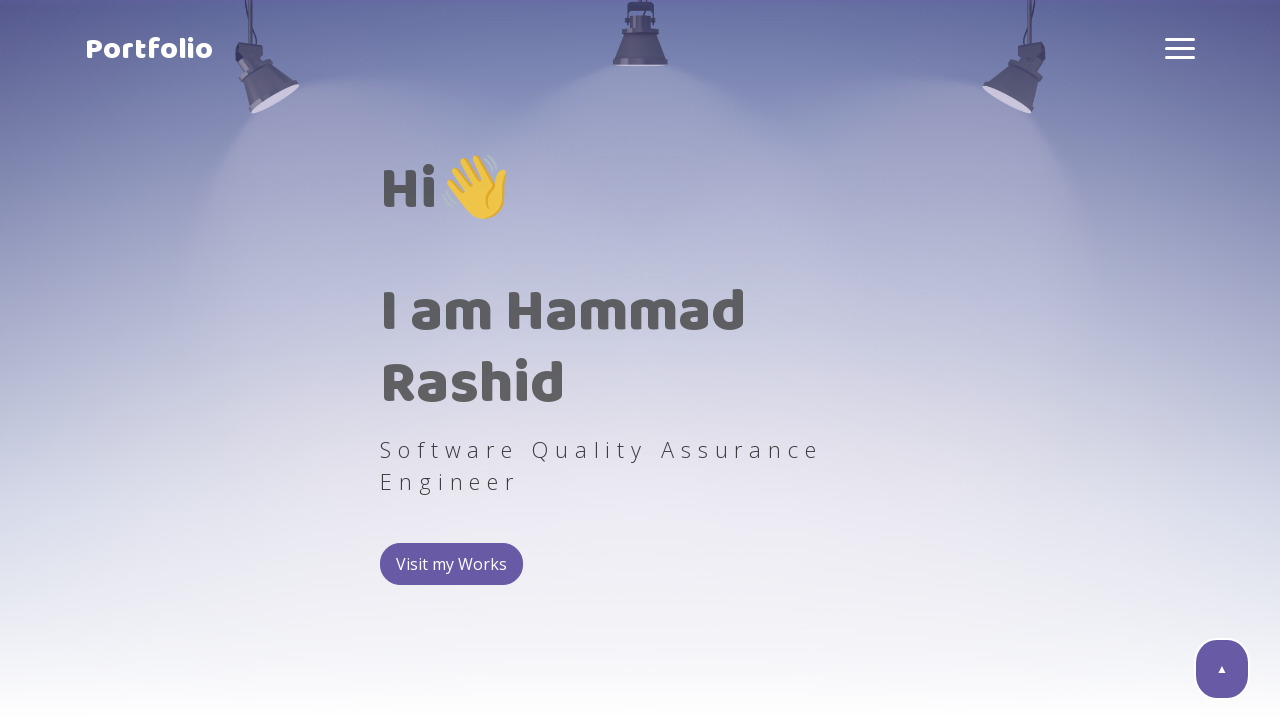

Clicked the 'Visit My Works' button in hero section at (452, 564) on .text-center-header.mt-4 .btn.btn-primary.btn-rectangular
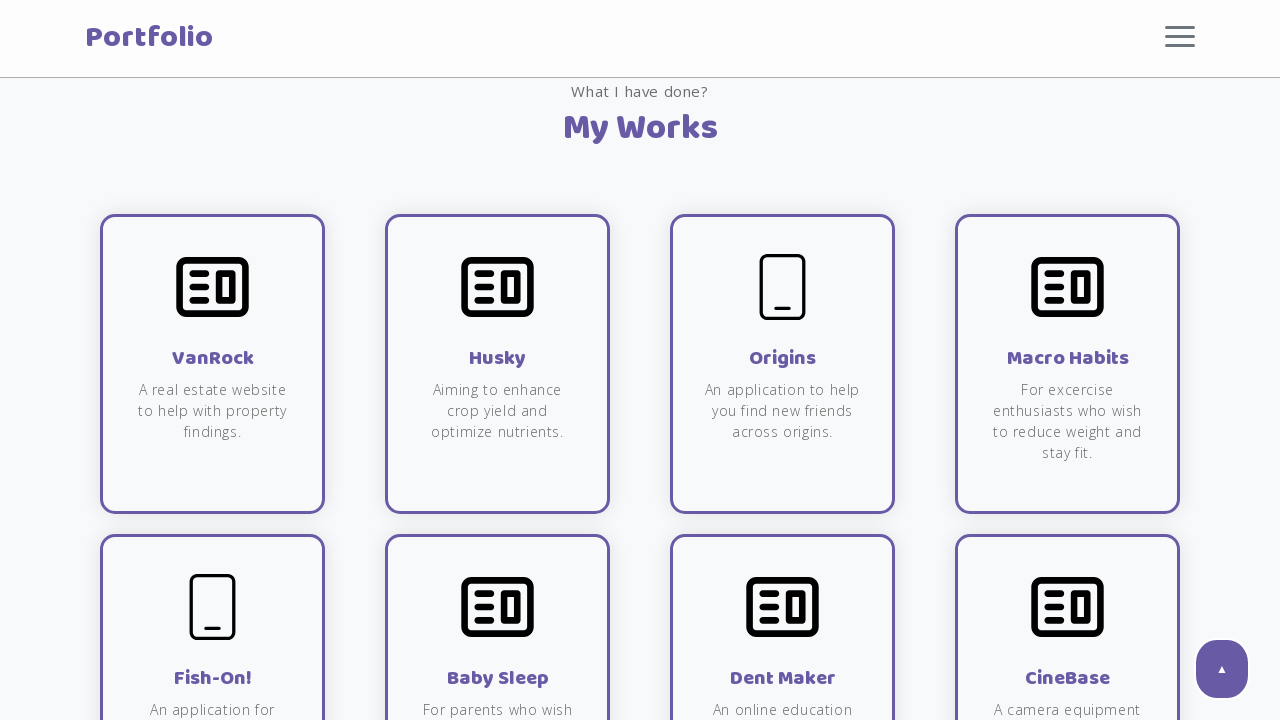

Portfolio section loaded and is visible
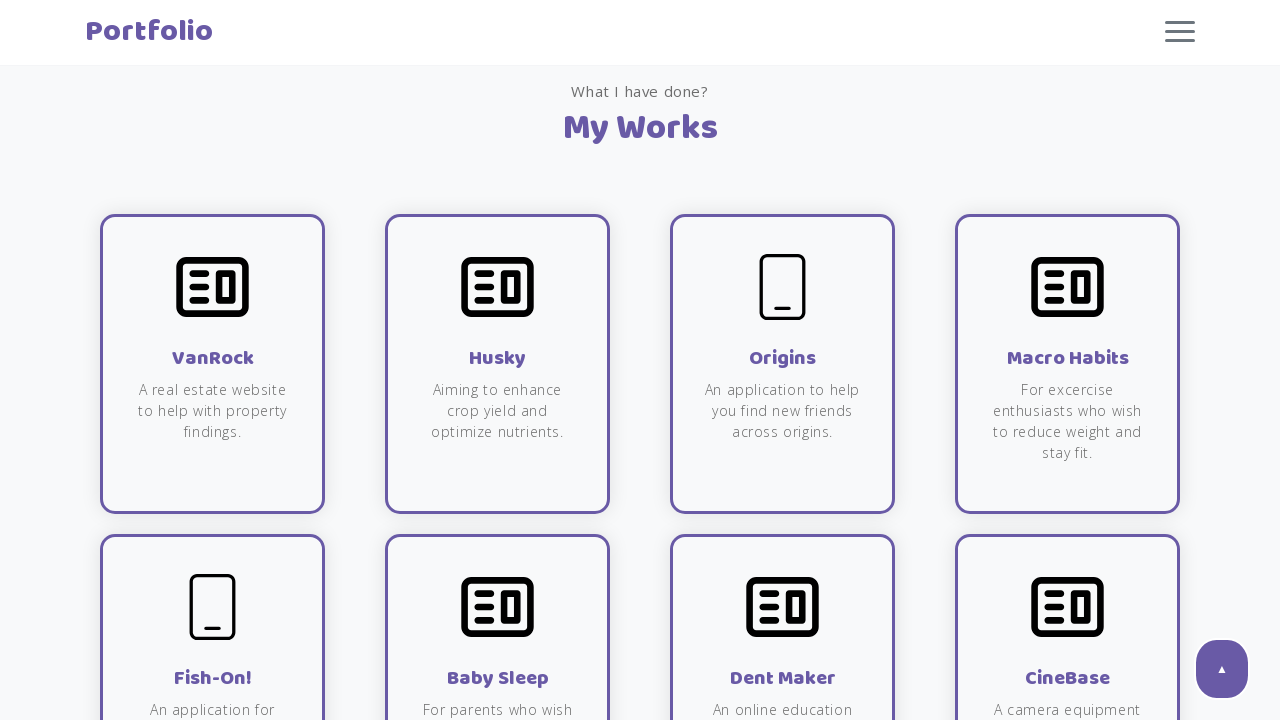

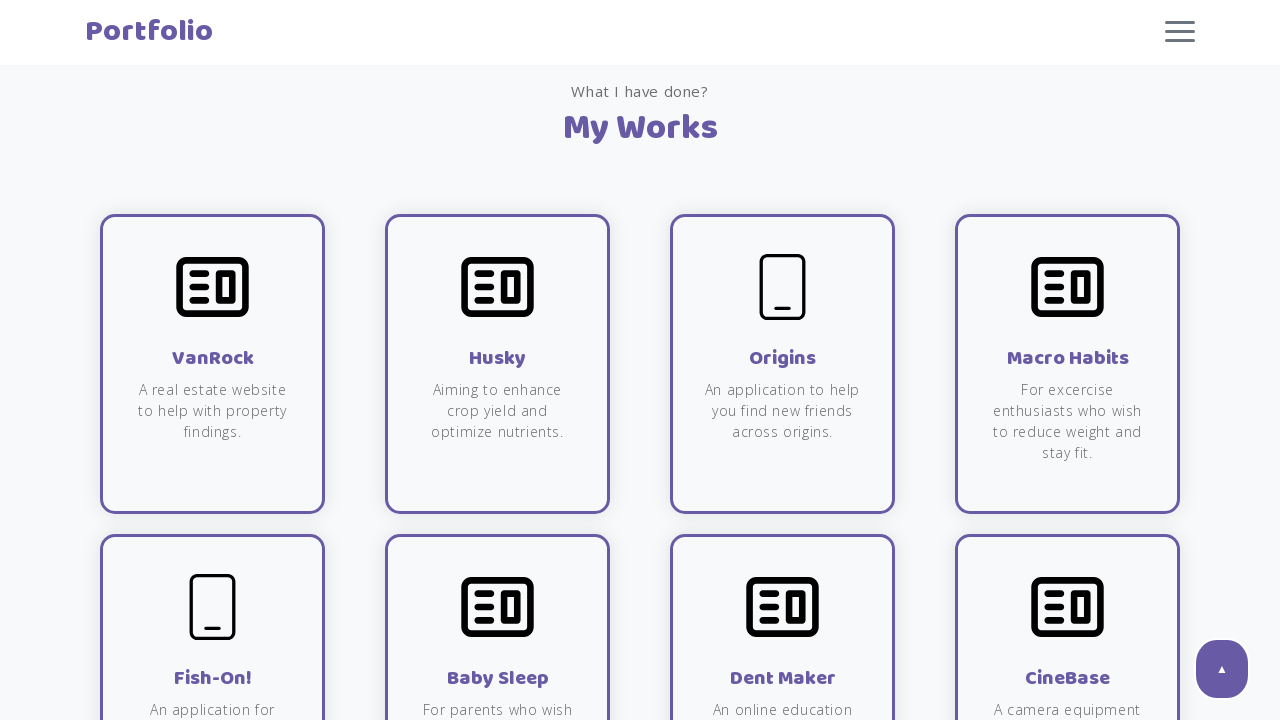